Tests JavaScript alert handling by navigating to an alerts demo page, clicking to show an alert with OK and Cancel options, and interacting with the alert dialog.

Starting URL: https://demo.automationtesting.in/Alerts.html

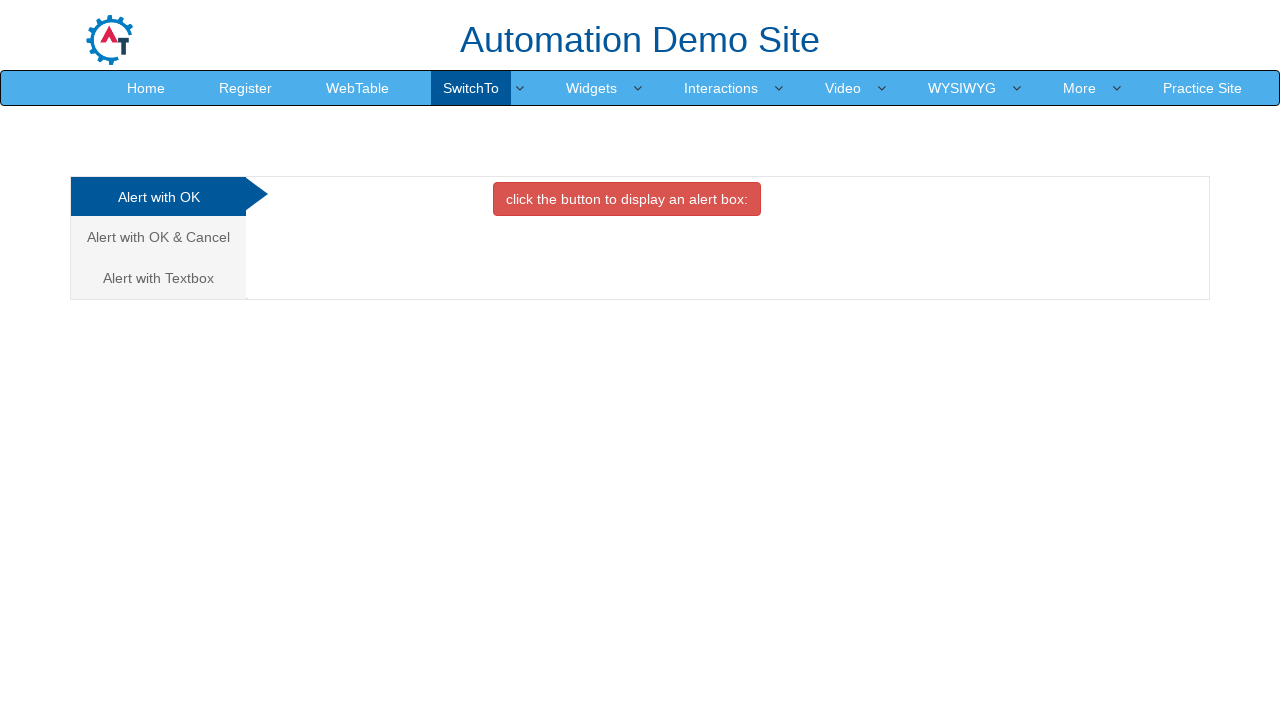

Set up dialog handler to capture and accept alerts
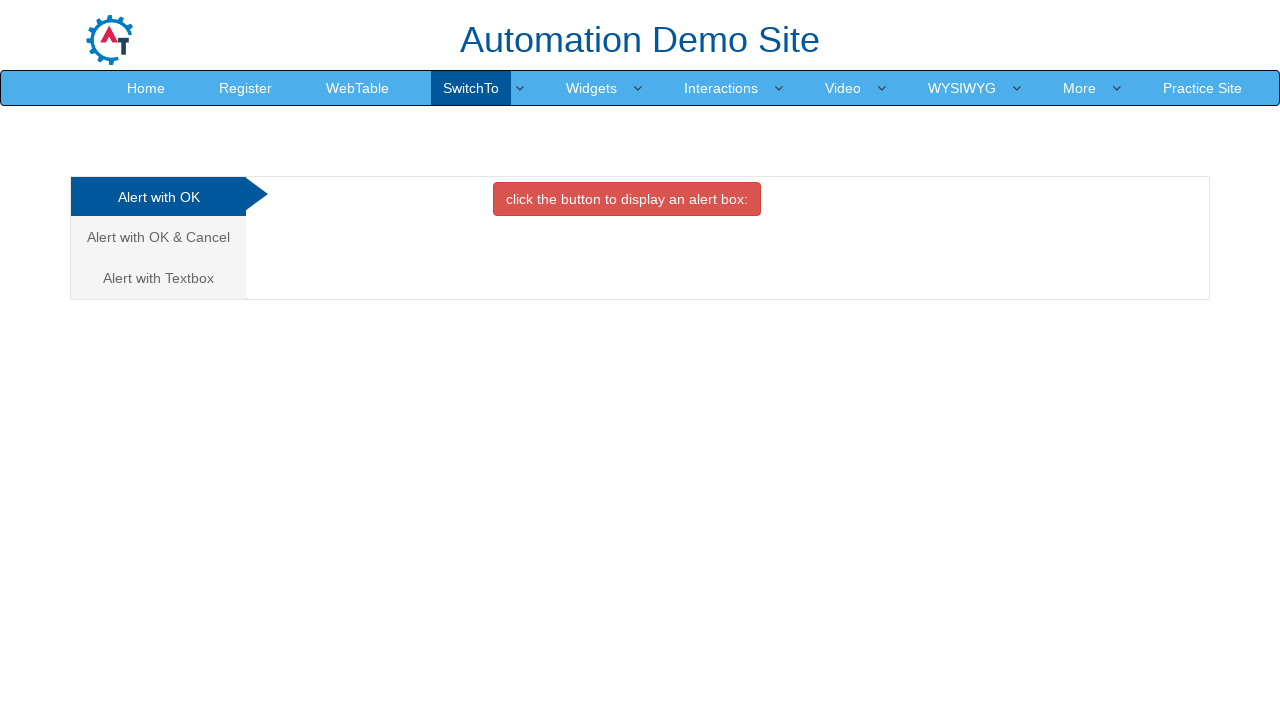

Clicked on 'Alert with OK & Cancel' tab/link at (158, 237) on text=Alert with OK & Cancel
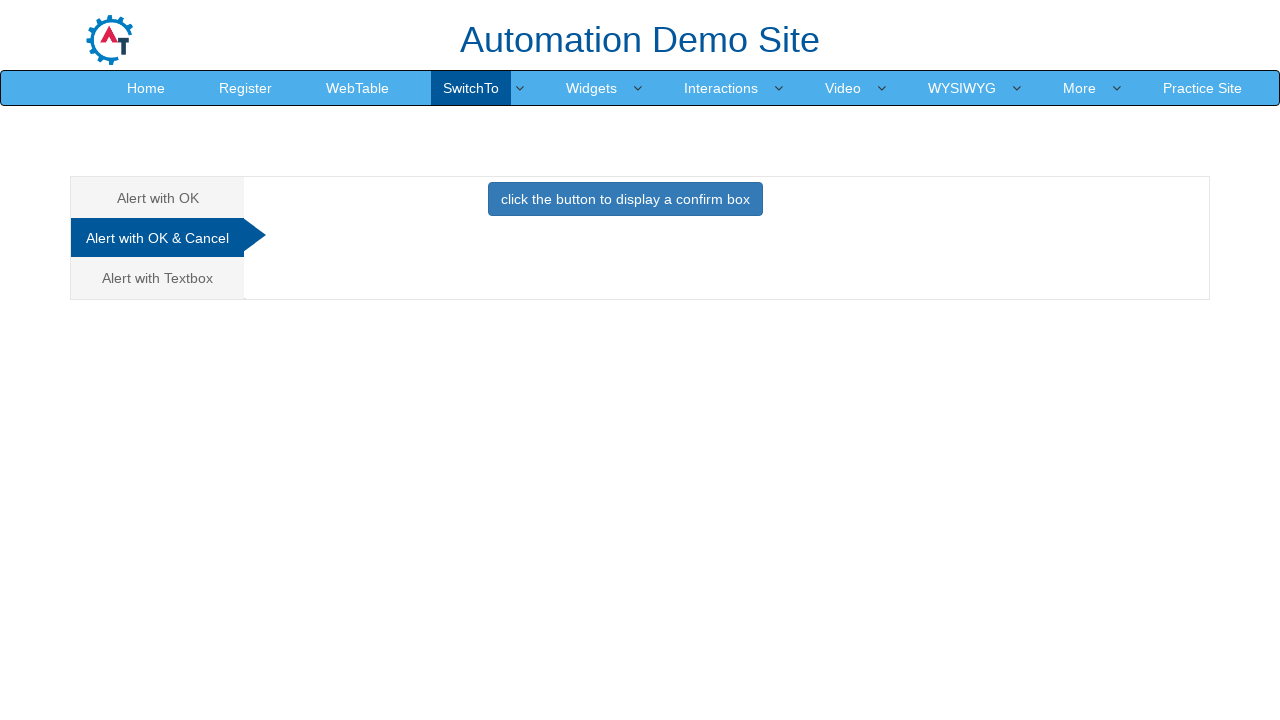

Clicked button to trigger the alert dialog at (625, 199) on button.btn.btn-primary
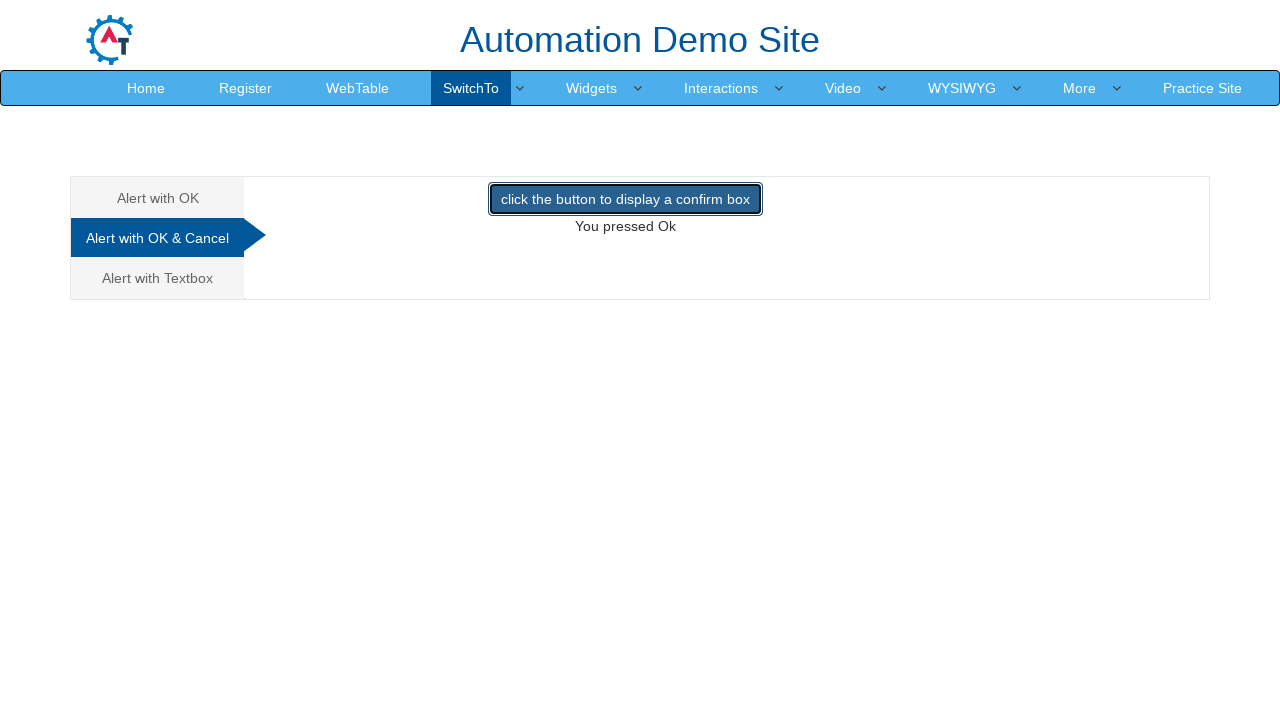

Waited for alert dialog handling to complete
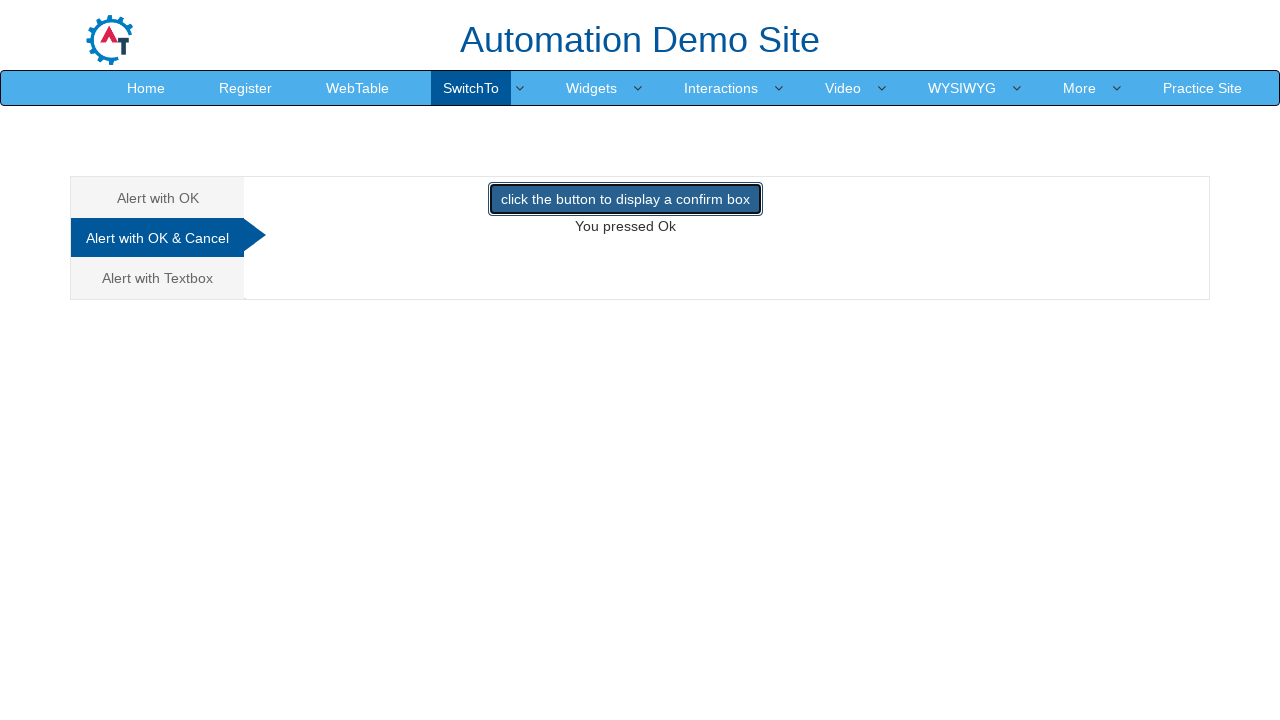

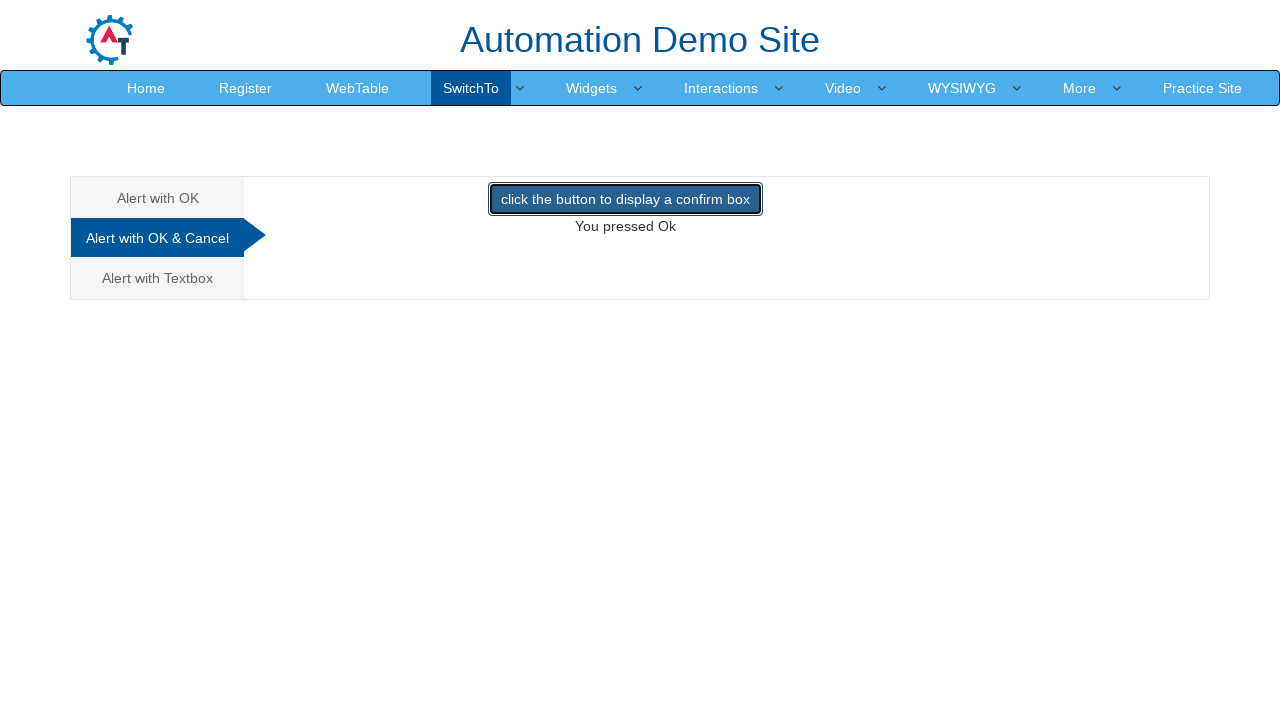